Navigates to Zara's men's t-shirts product listing page and scrolls through to verify that product images load dynamically as the user scrolls down the page.

Starting URL: https://www.zara.com/us/en/man-tshirts-l855.html?v1=2297854

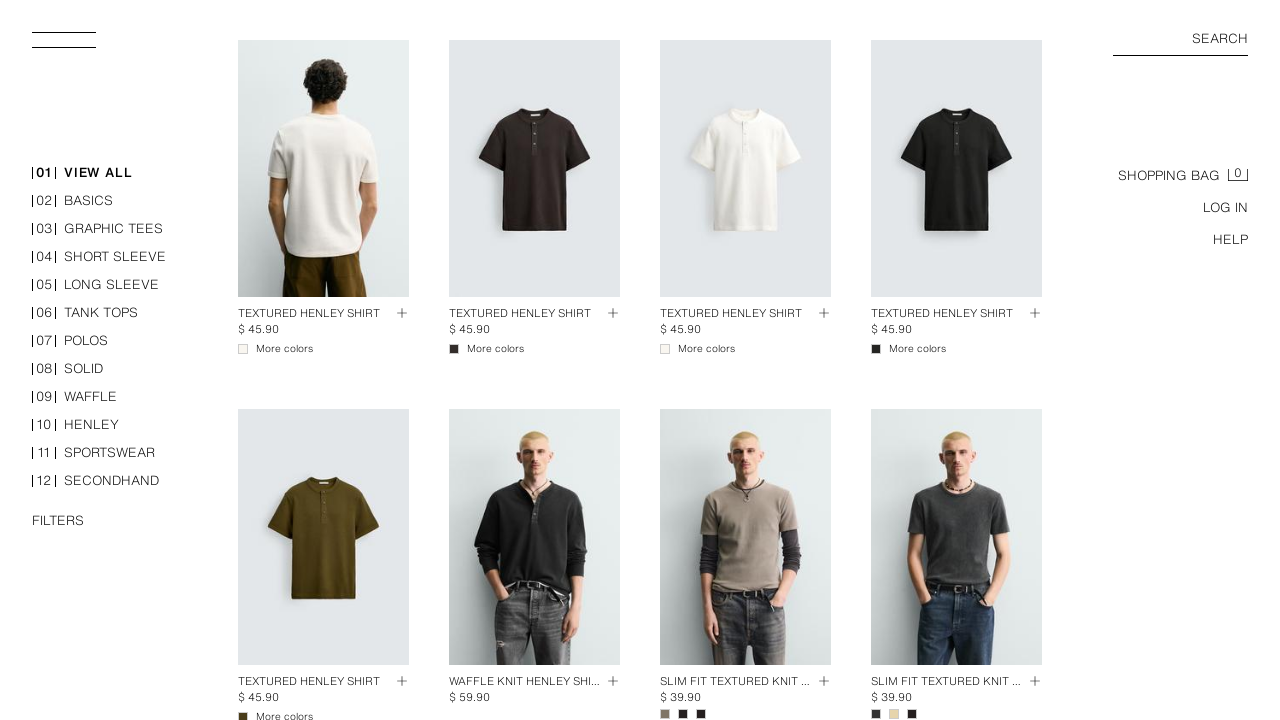

Waited for product images to load on Zara men's t-shirts page
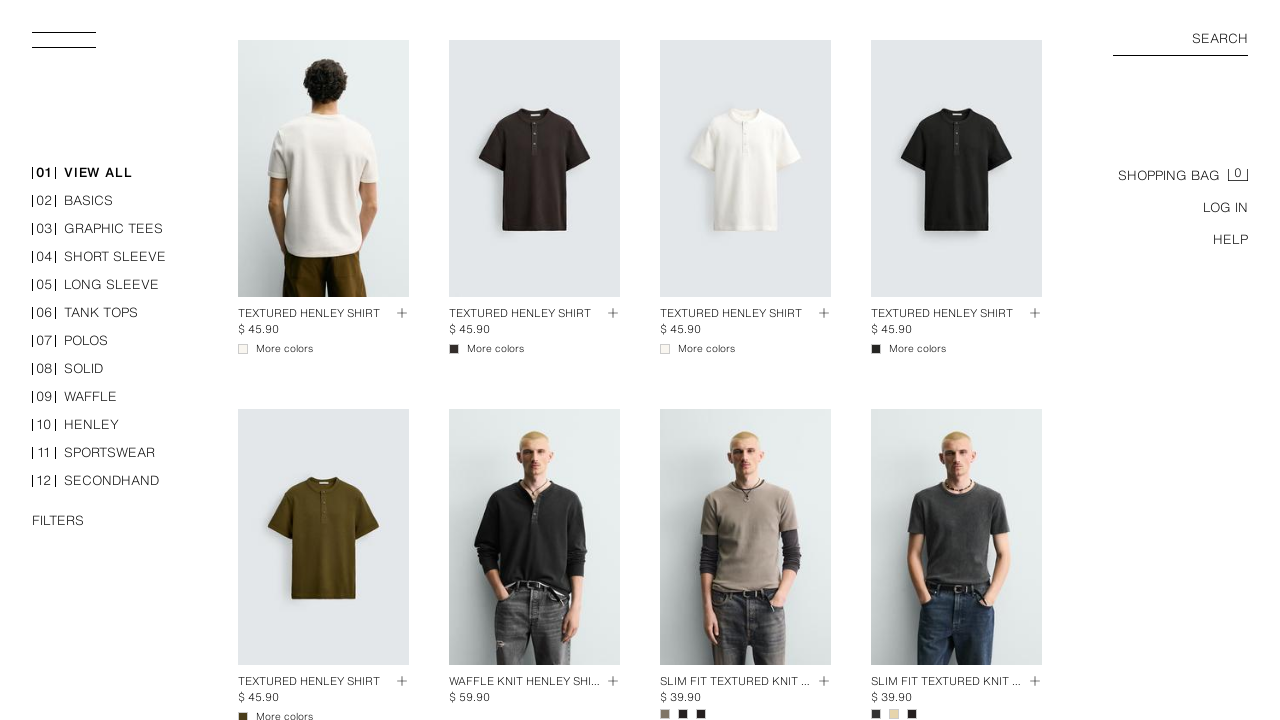

Located all product image elements
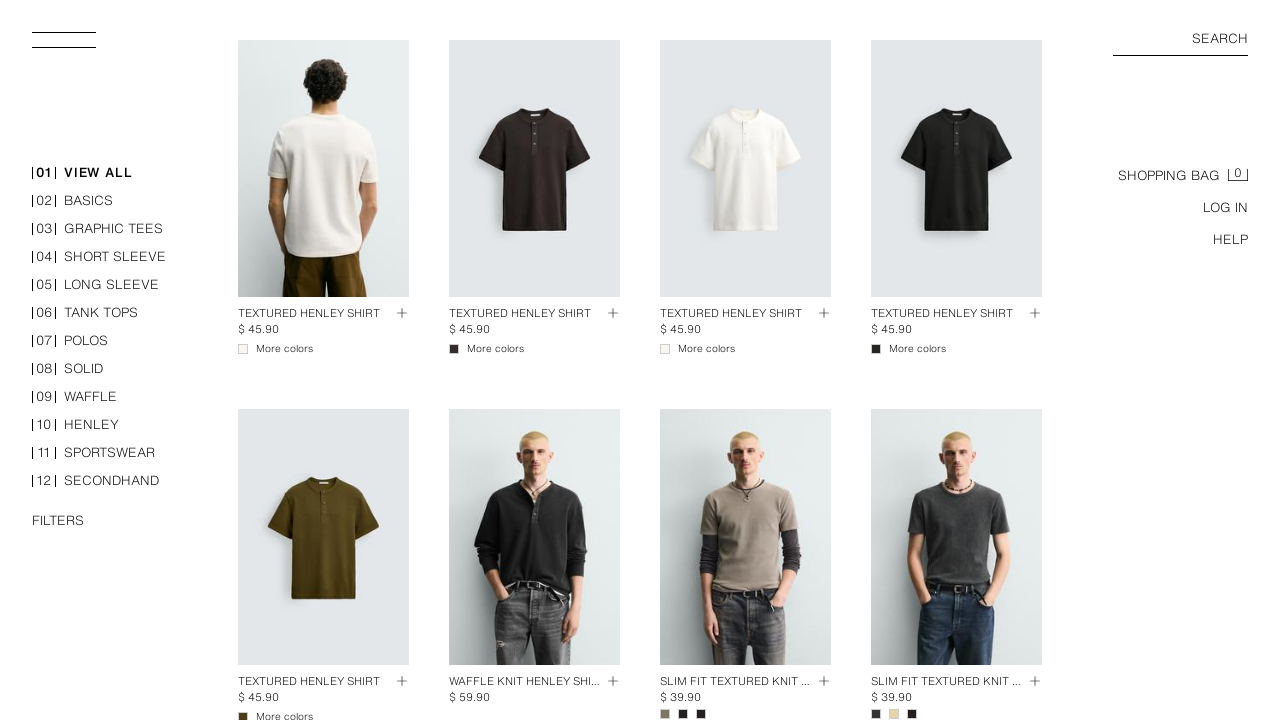

Counted initial product images: 74 images found
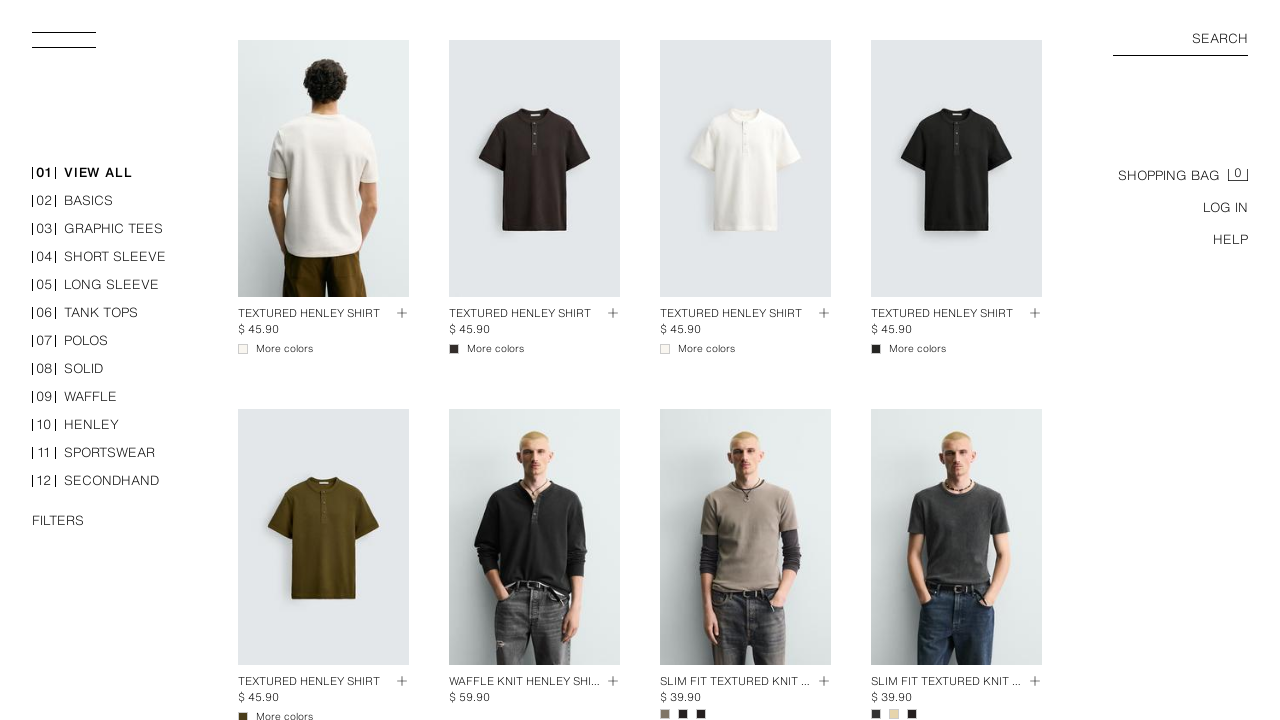

Scrolled down 500px to load more product images
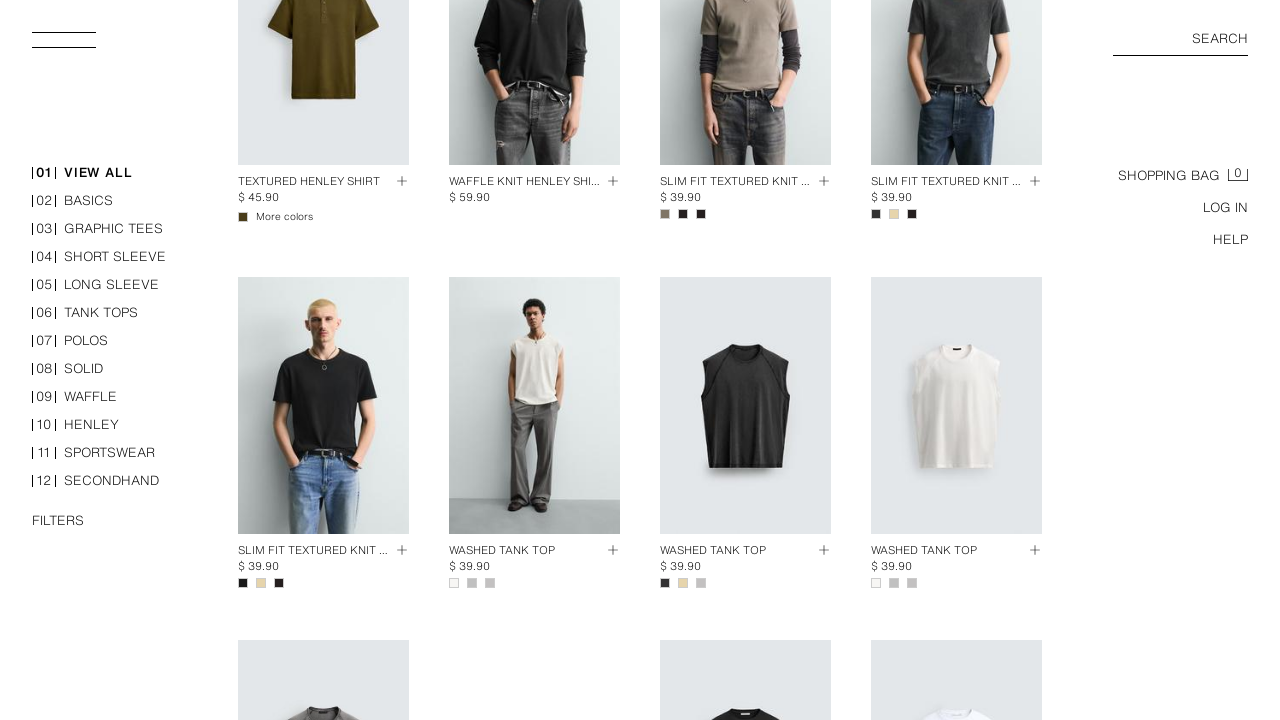

Waited 1 second for images to load after first scroll
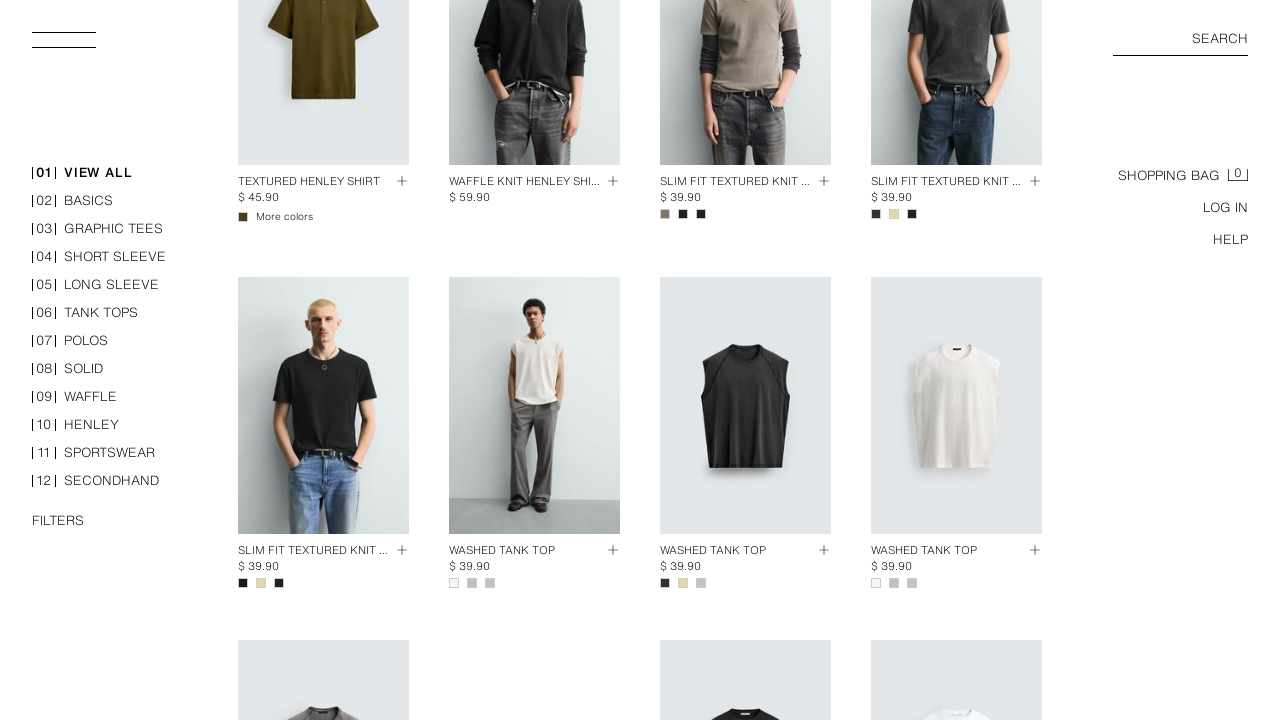

Scrolled down another 500px to load more product images
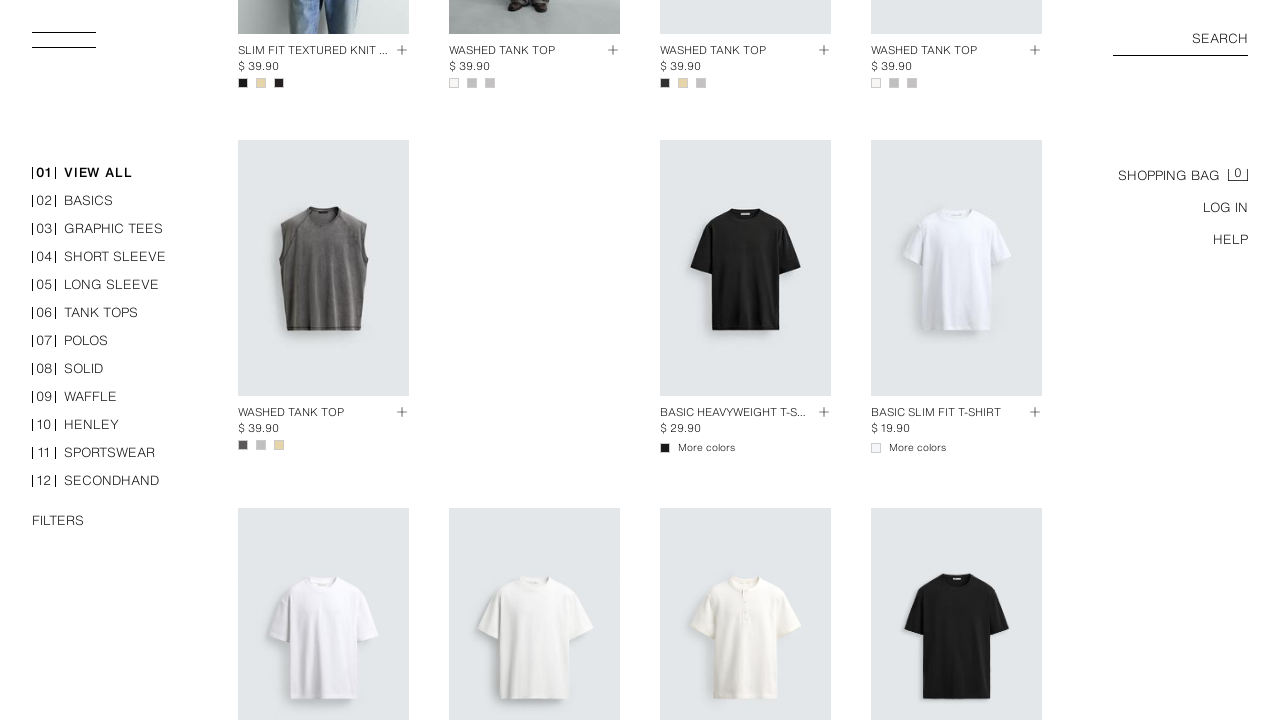

Waited 1 second for images to load after second scroll
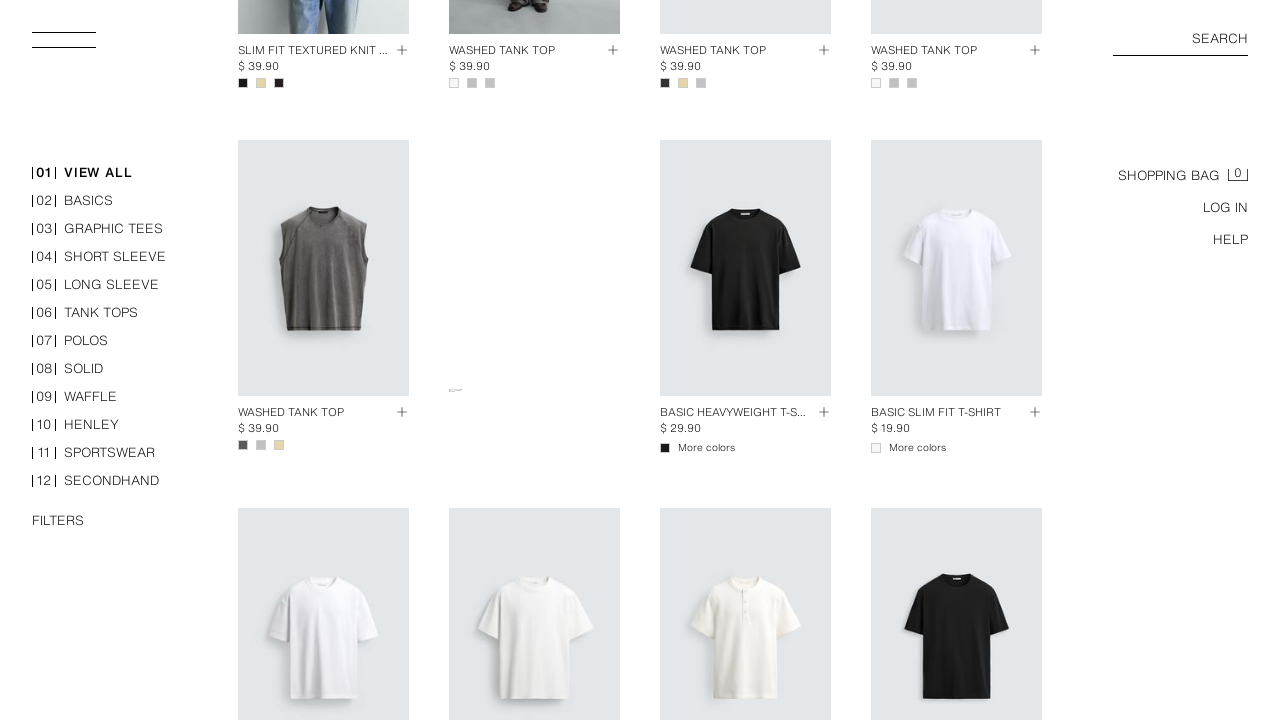

Scrolled down a third time by 500px to load more product images
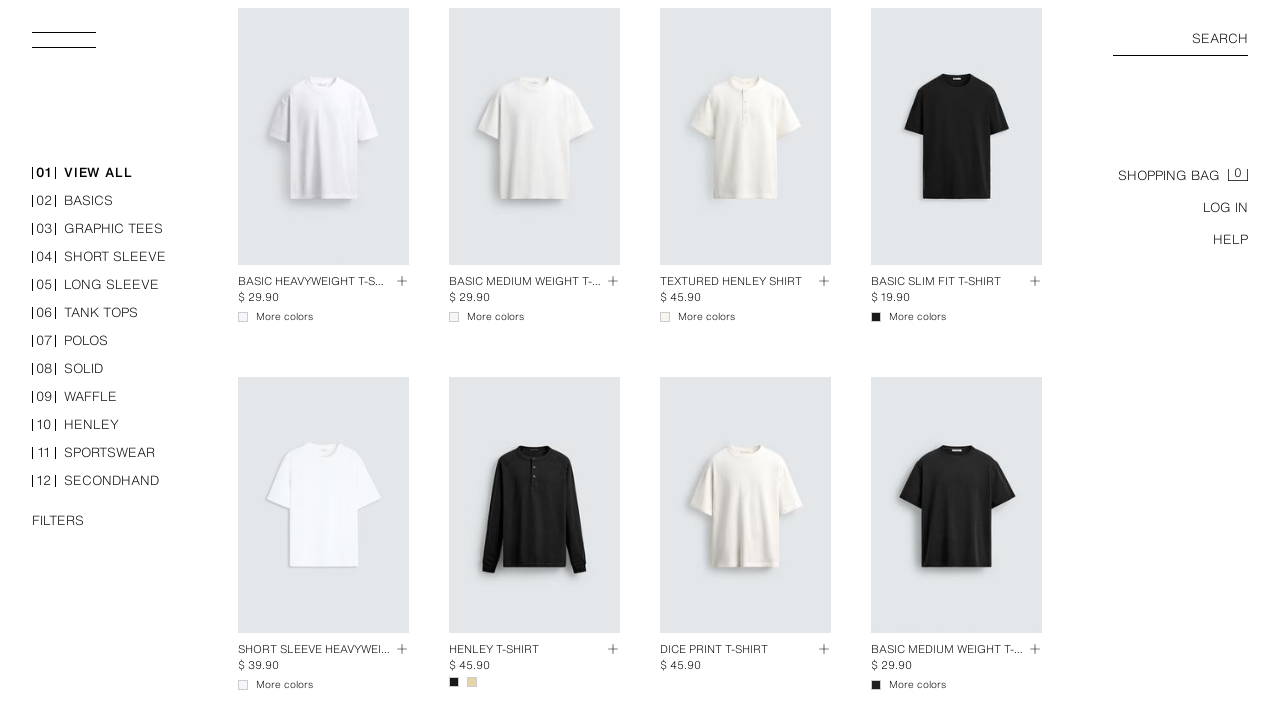

Waited 1 second for images to load after third scroll
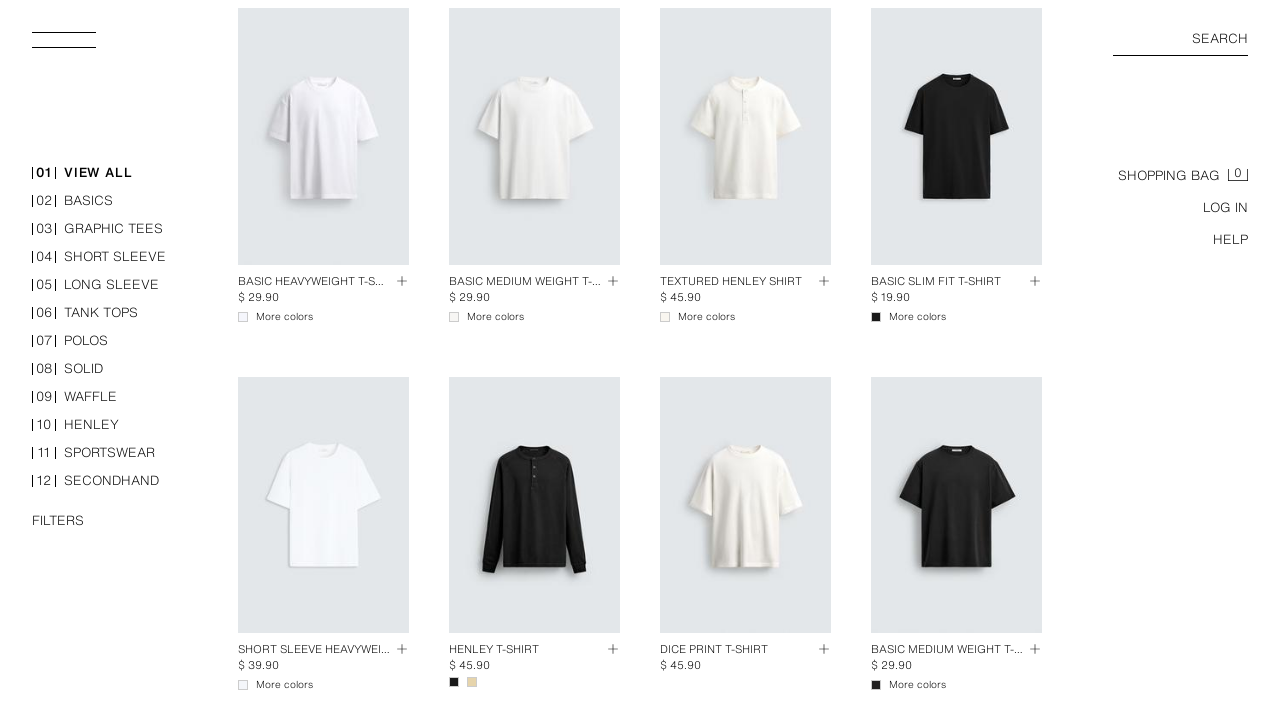

Verified product images are still visible after scrolling
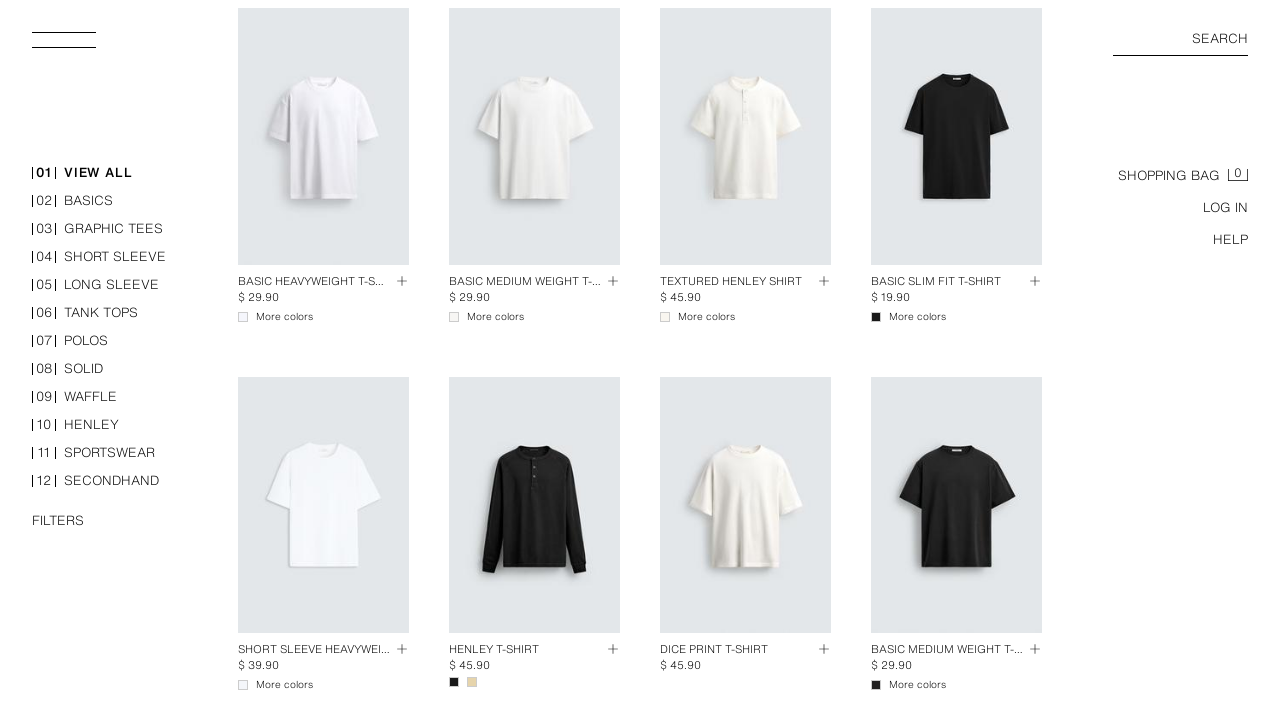

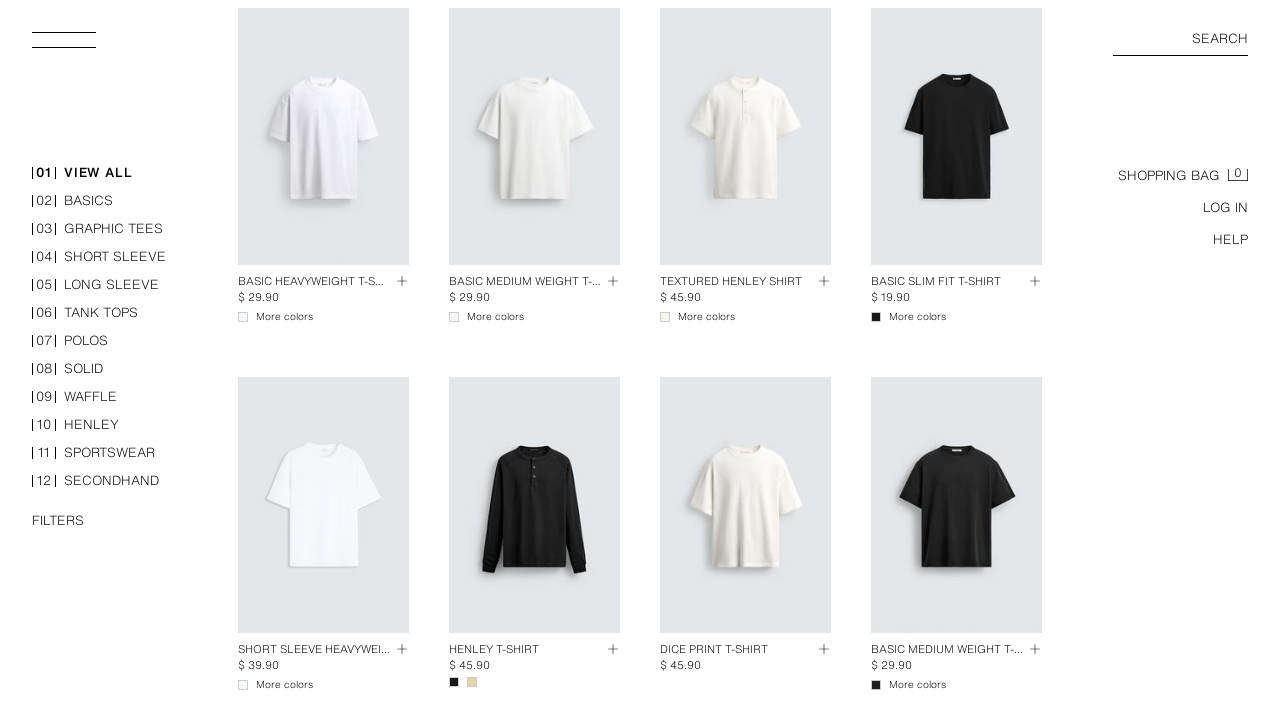